Tests a slow calculator application by setting a delay value and performing a simple calculation (e.g., 7 + 5 = 12)

Starting URL: https://bonigarcia.dev/selenium-webdriver-java/slow-calculator.html

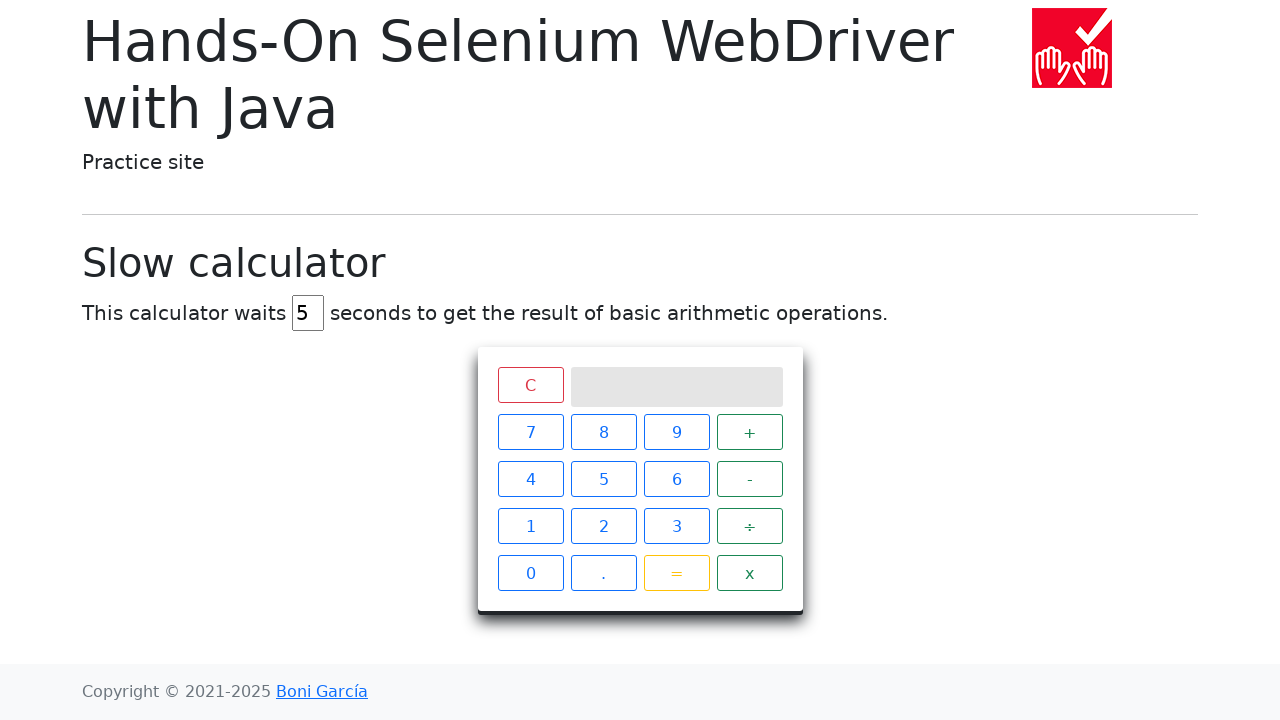

Cleared the delay input field on #delay
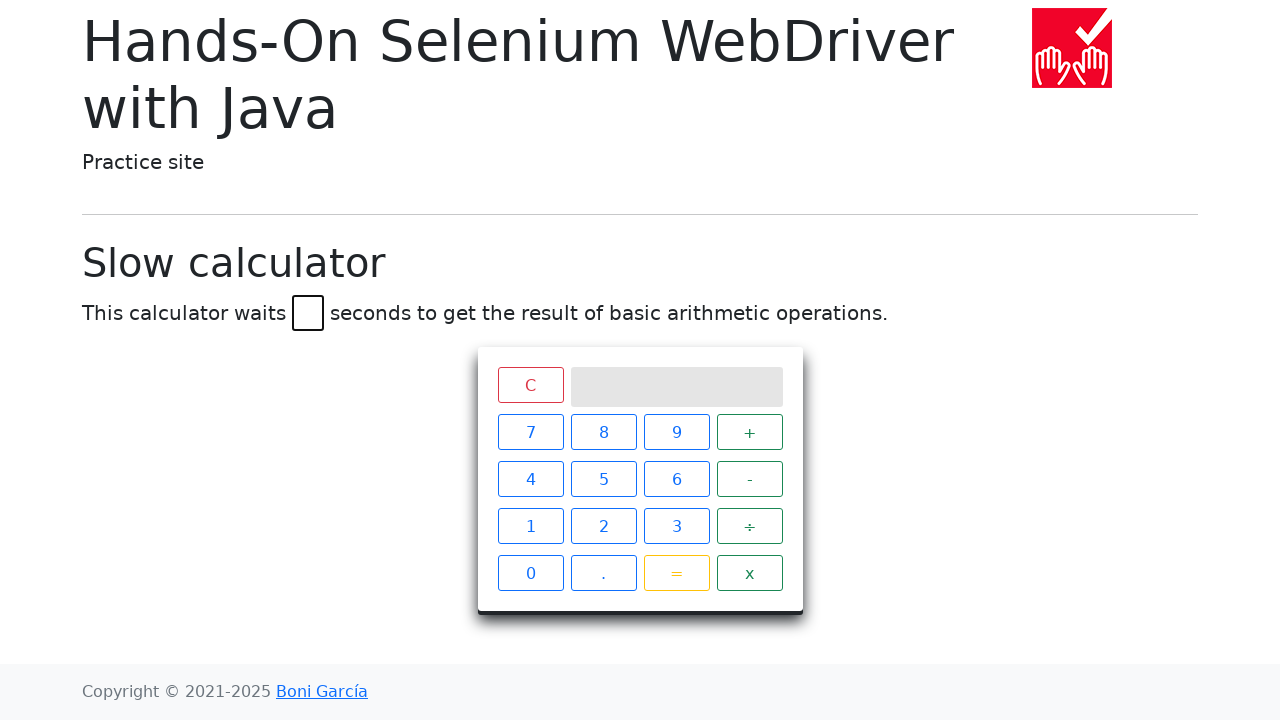

Set delay value to 3 seconds on #delay
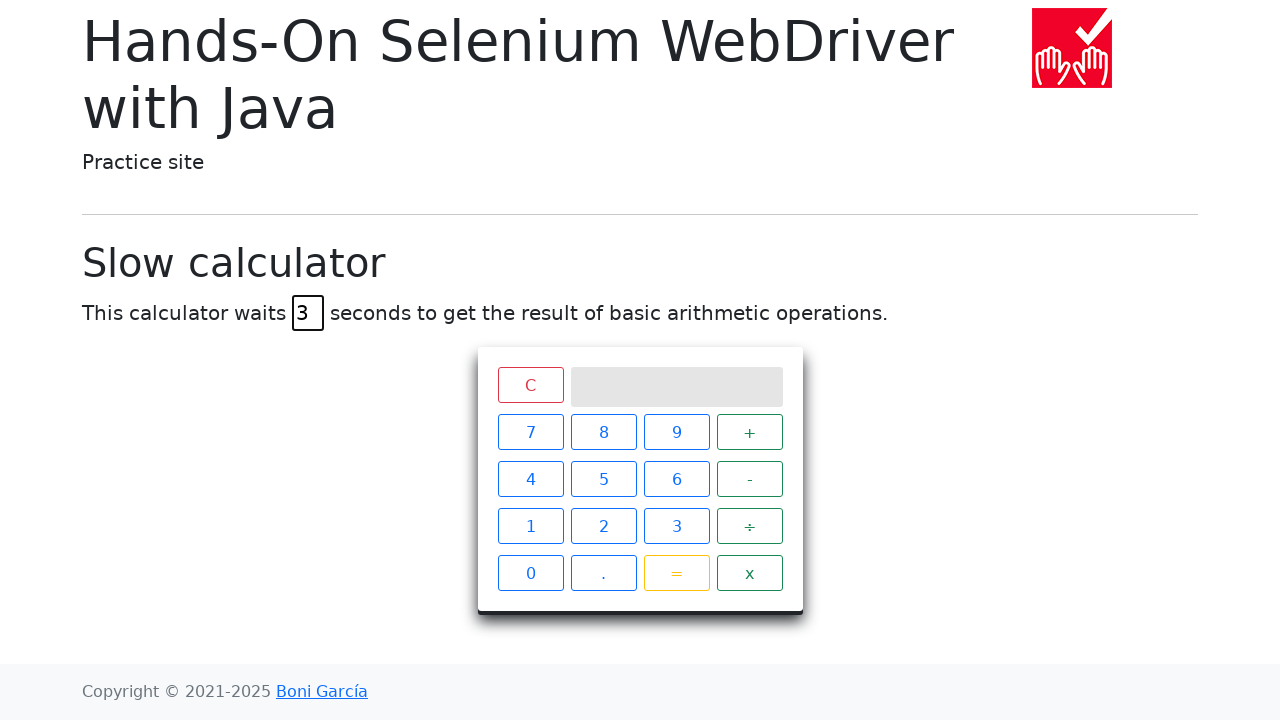

Clicked number 7 at (530, 432) on xpath=//*[text() = '7']
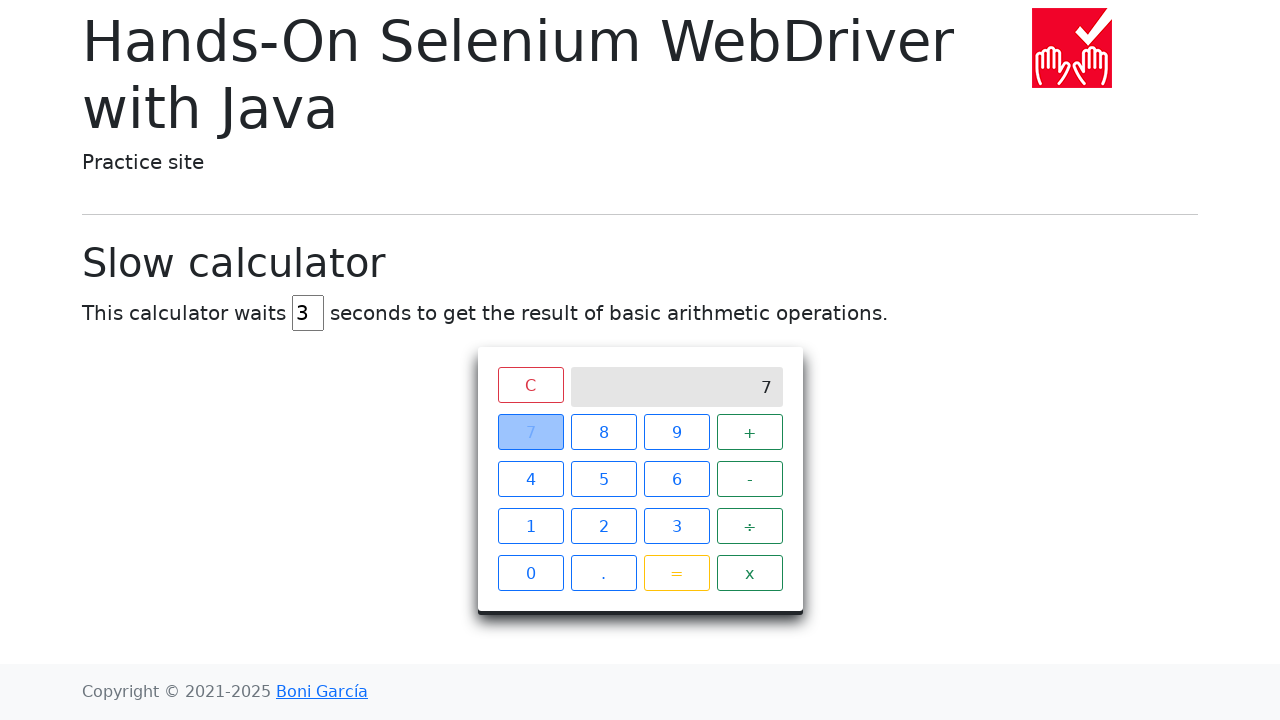

Clicked plus operator at (750, 432) on xpath=//*[text() = '+']
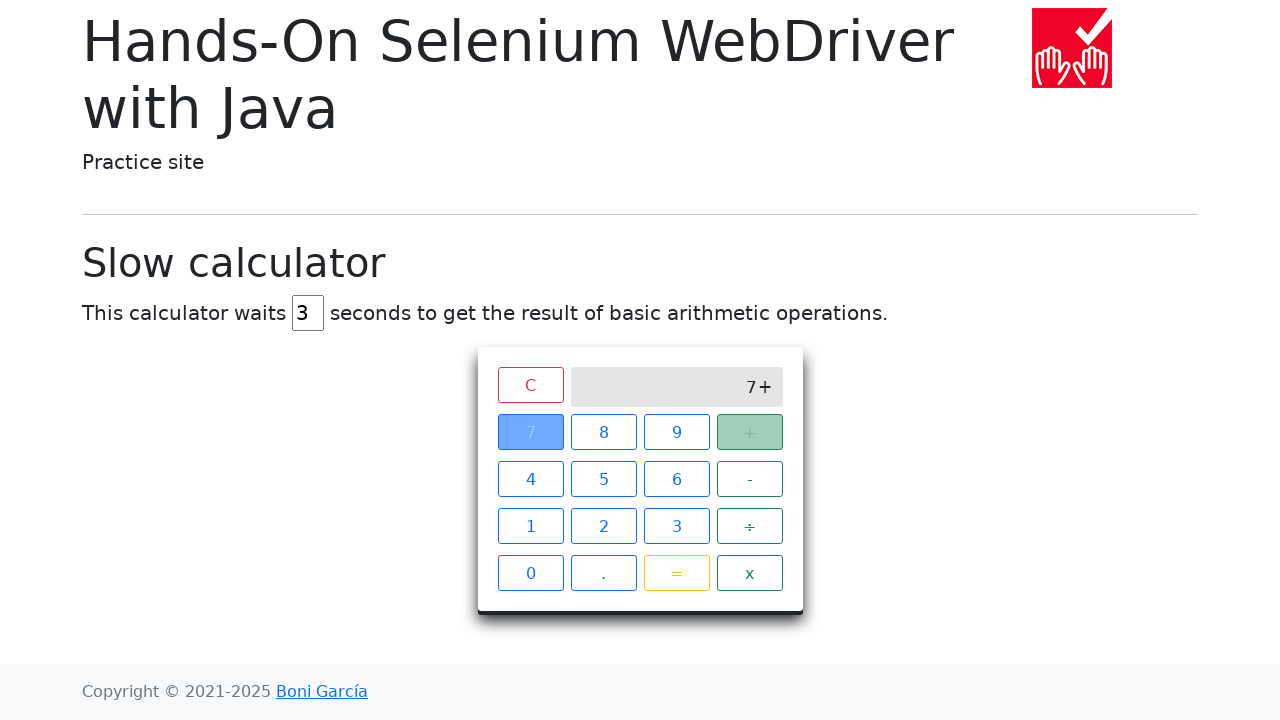

Clicked number 5 at (604, 479) on xpath=//*[text() = '5']
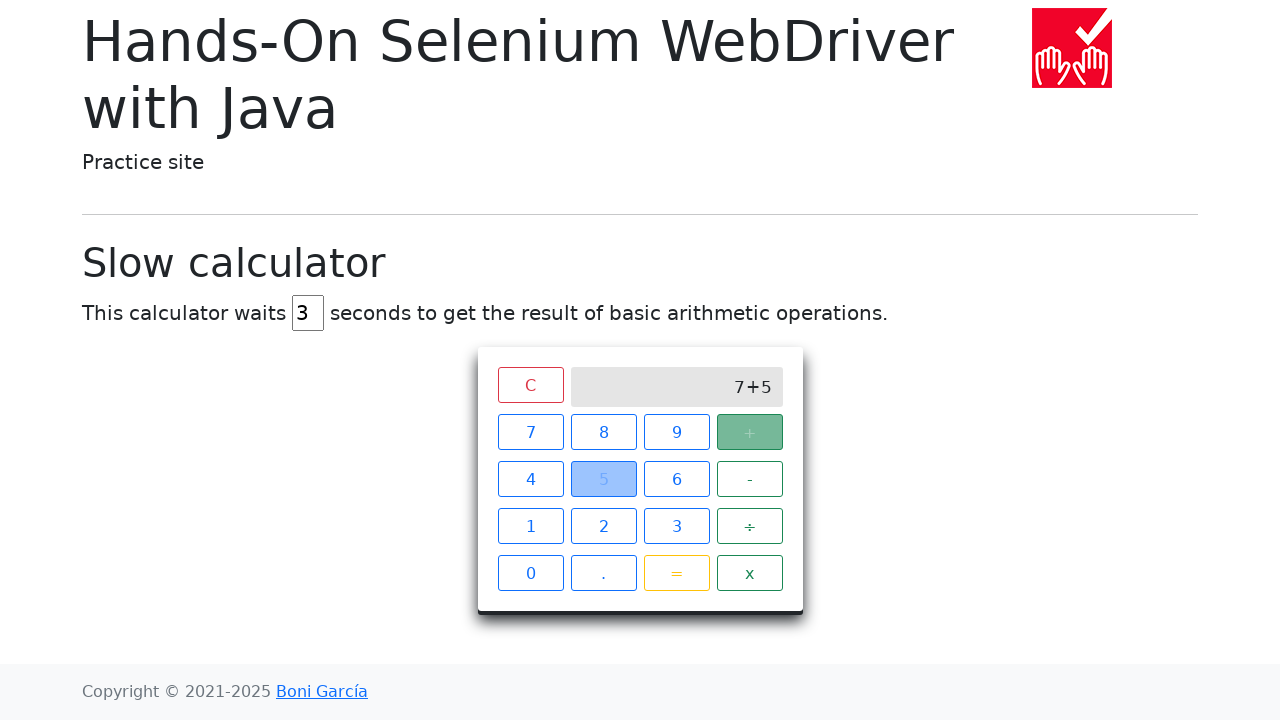

Clicked equals button to calculate result at (676, 573) on xpath=//*[text() = '=']
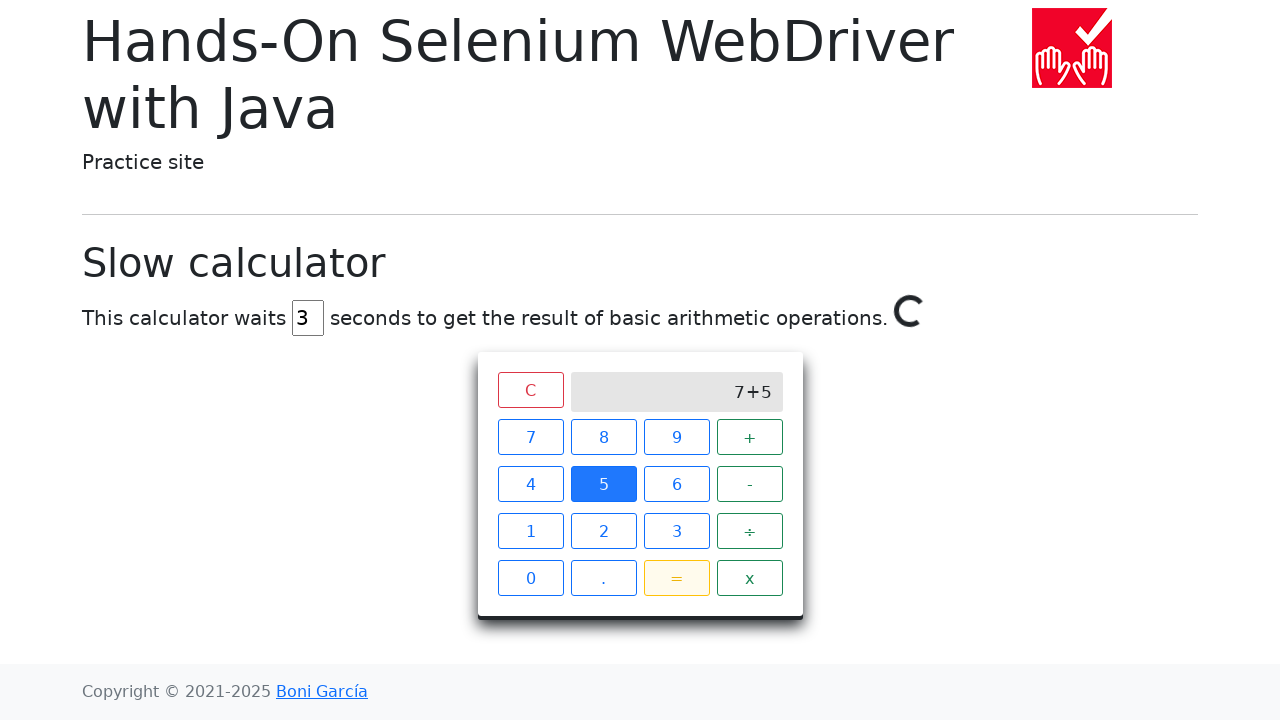

Waited 4 seconds for slow calculator to compute result
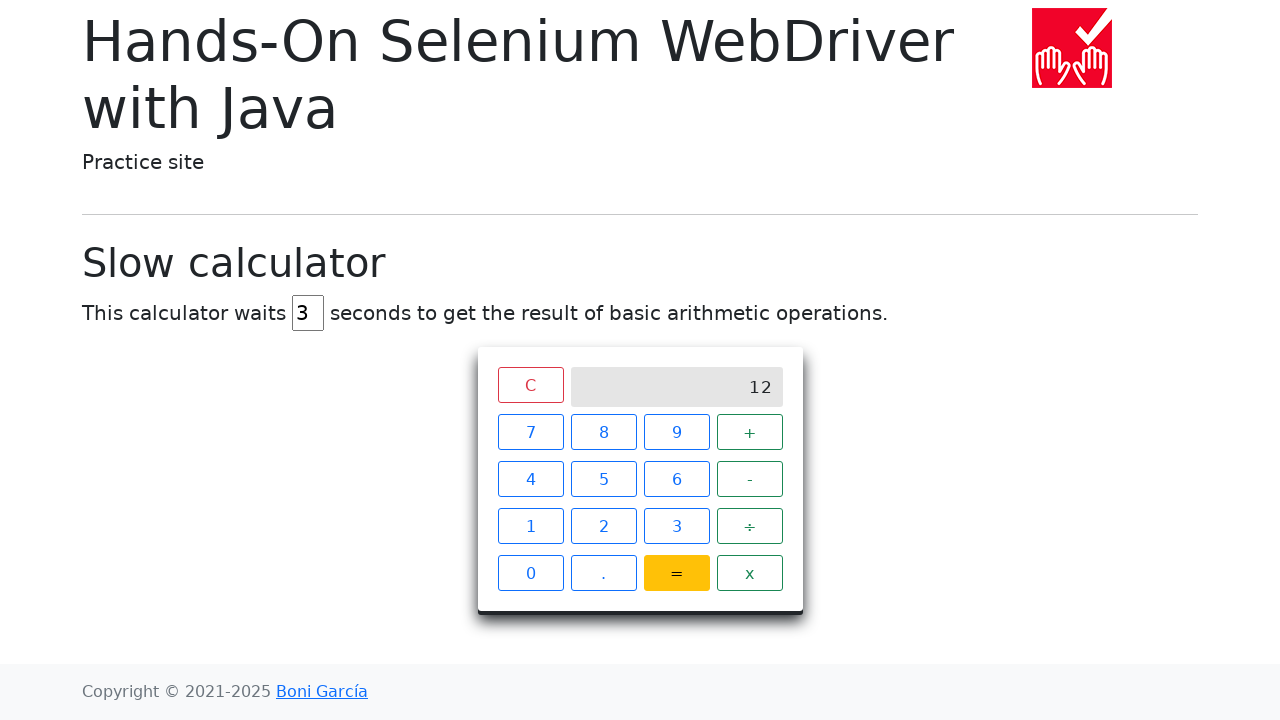

Verified result is displayed on calculator screen
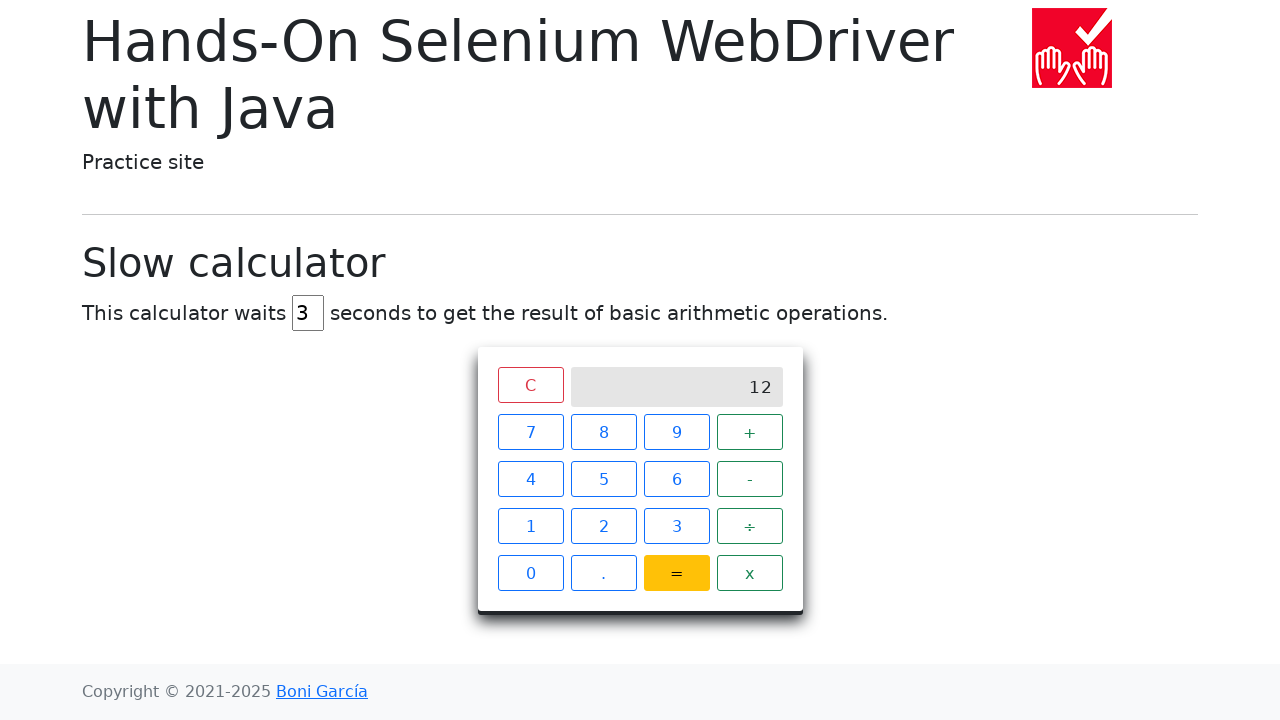

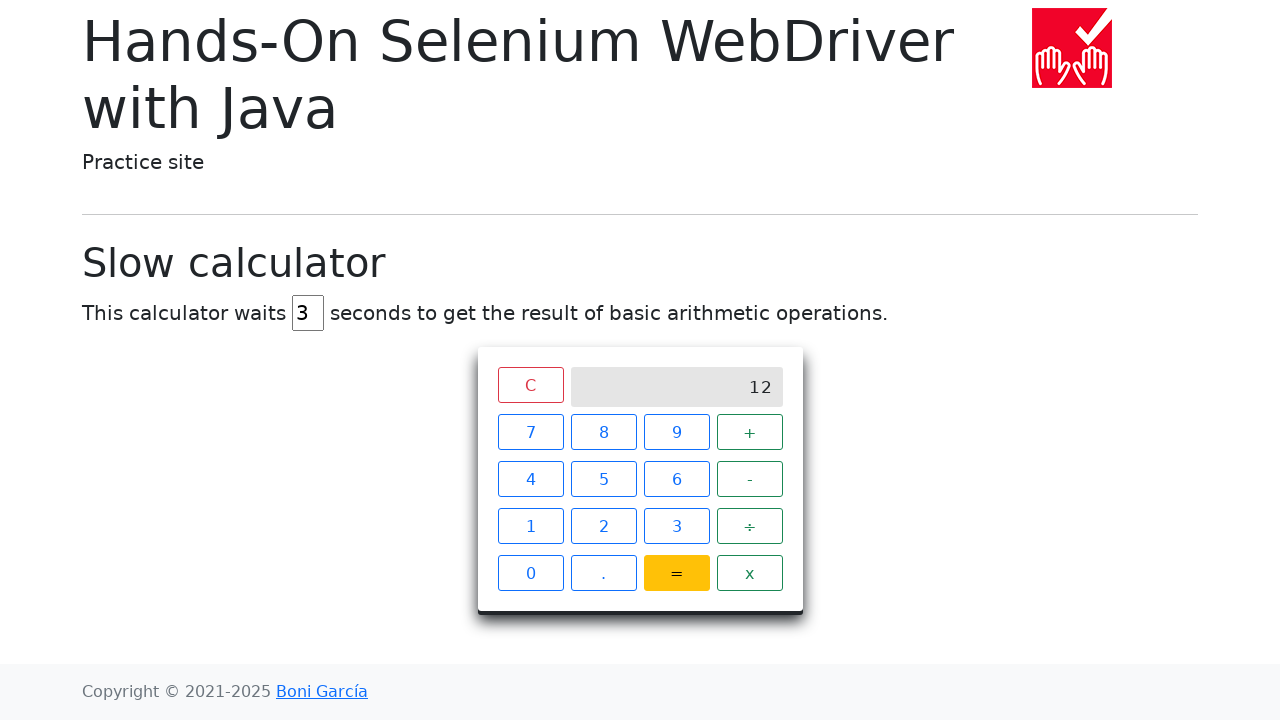